Tests JavaScript confirm dialog by accepting it and verifying the "Ok" result message

Starting URL: https://the-internet.herokuapp.com/javascript_alerts

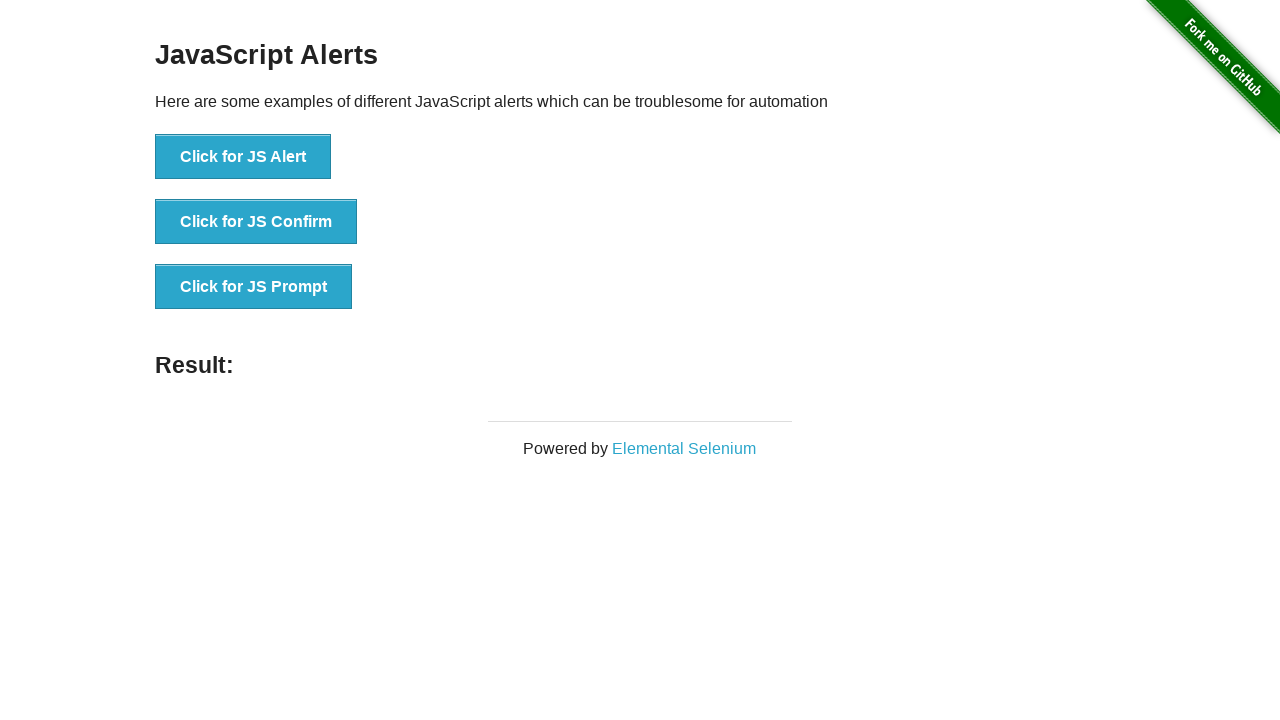

Set up dialog handler to accept confirm dialogs
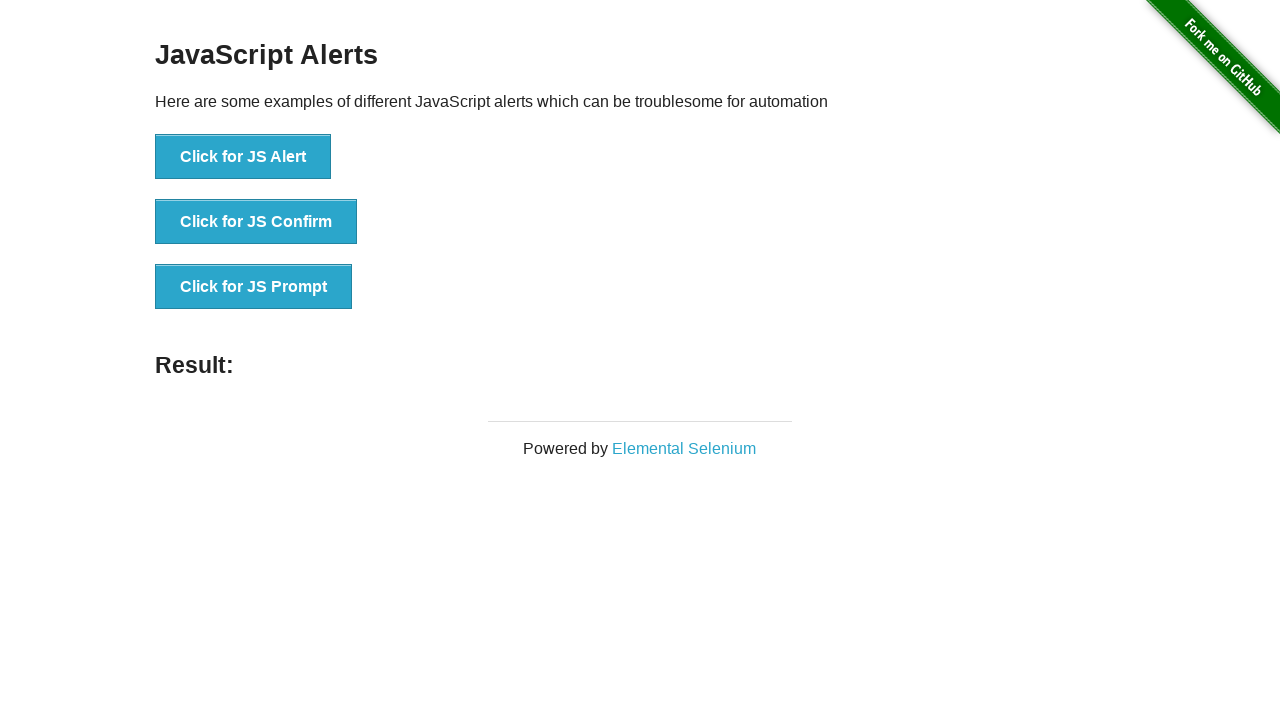

Clicked the JS Confirm button at (256, 222) on internal:role=button[name="Click for JS Confirm"i]
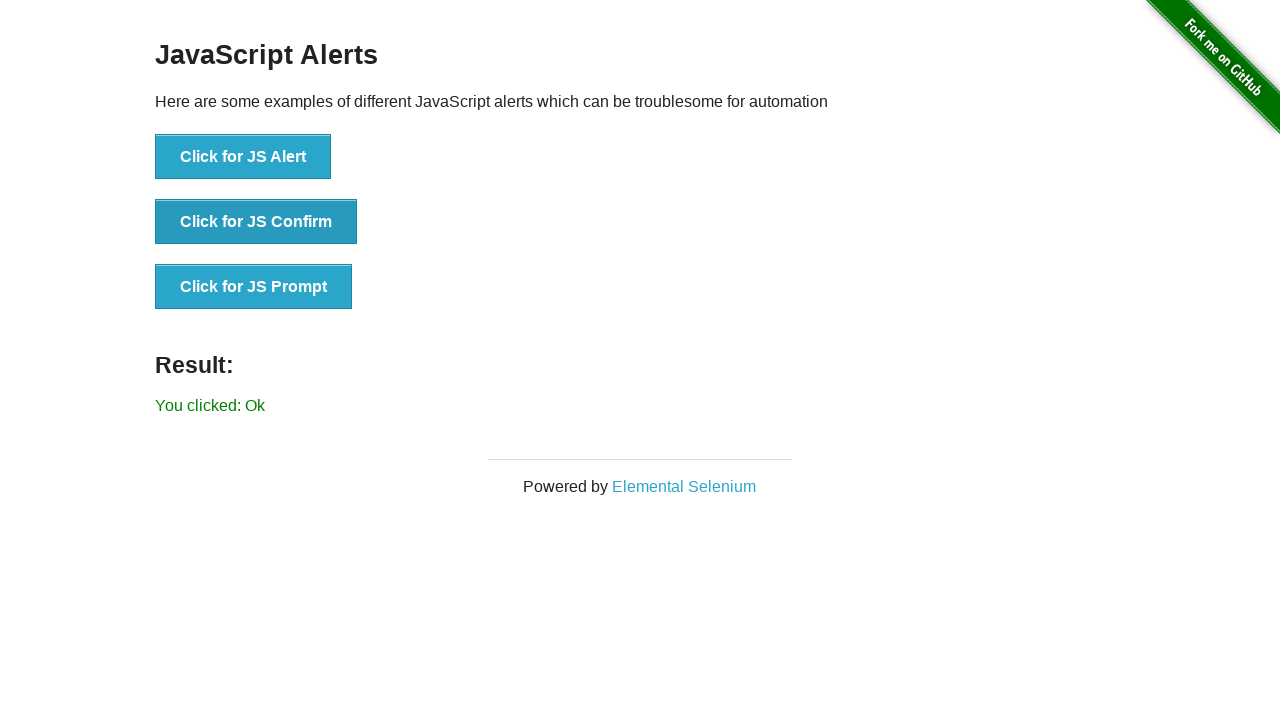

Verified that confirm dialog was accepted and 'You clicked: Ok' message is displayed
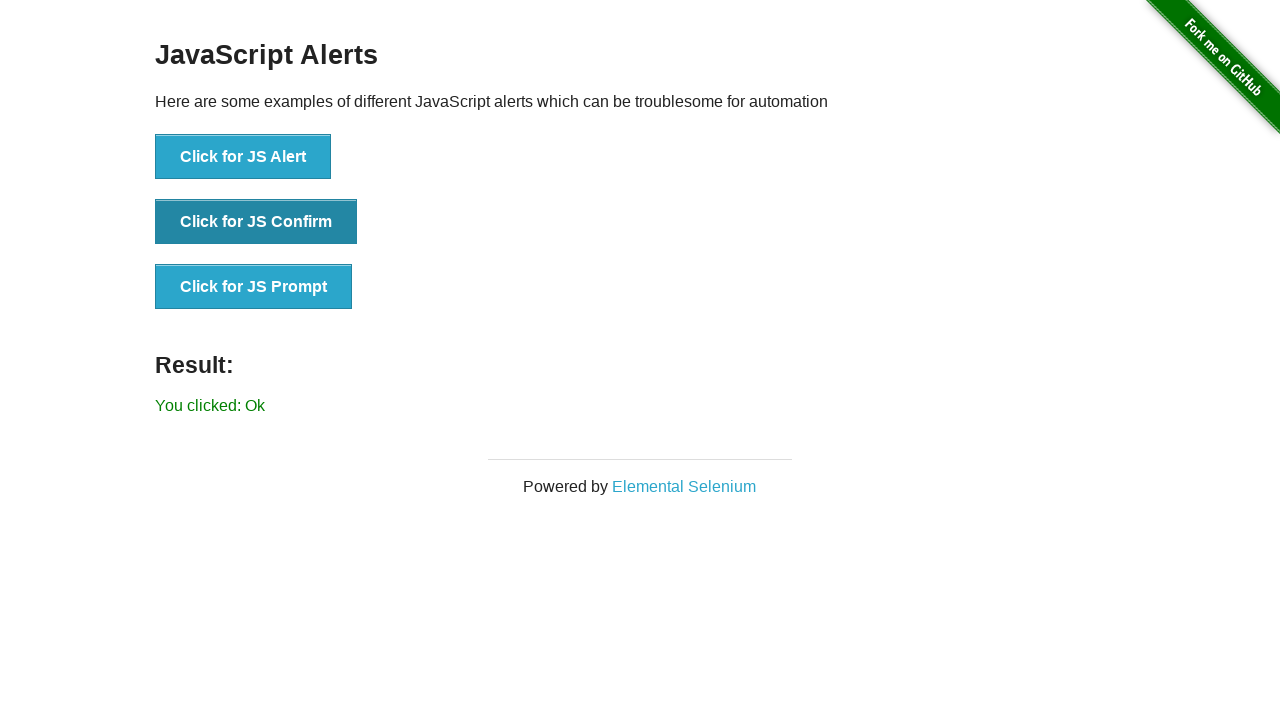

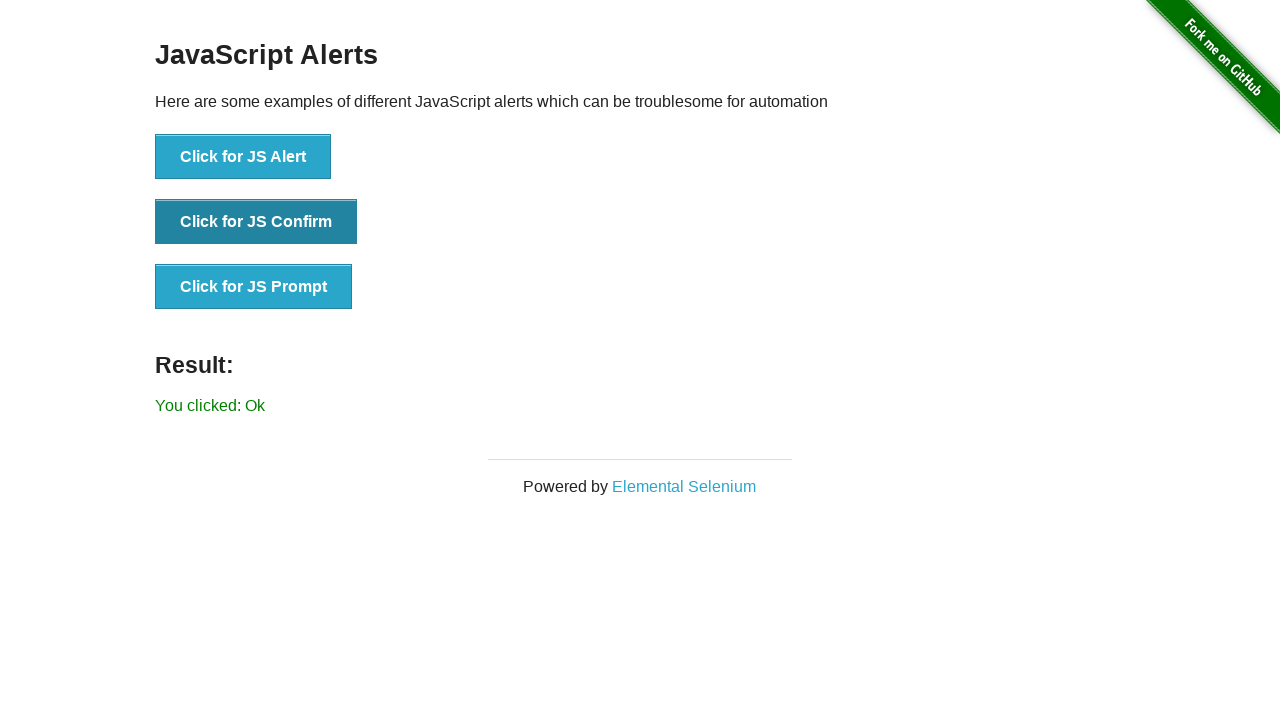